Navigates to the Automation Practice page and verifies that navigation links are present in the footer section

Starting URL: https://rahulshettyacademy.com/AutomationPractice/

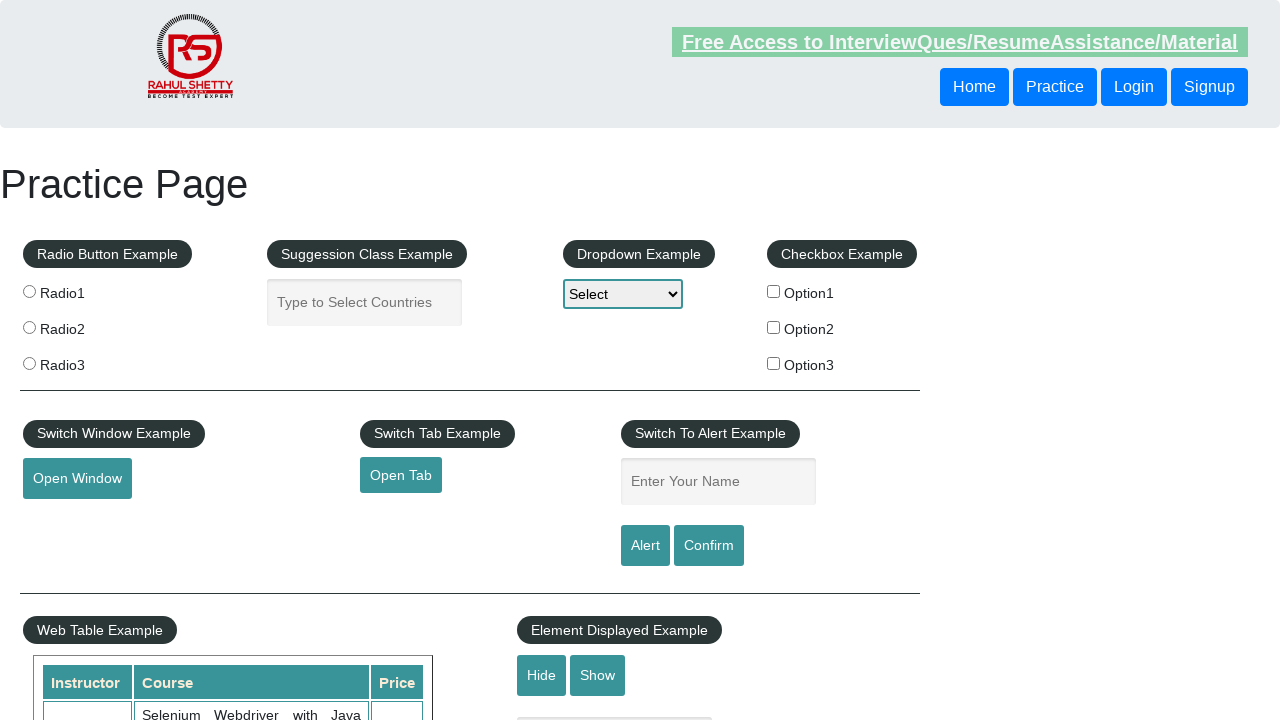

Navigated to Automation Practice page
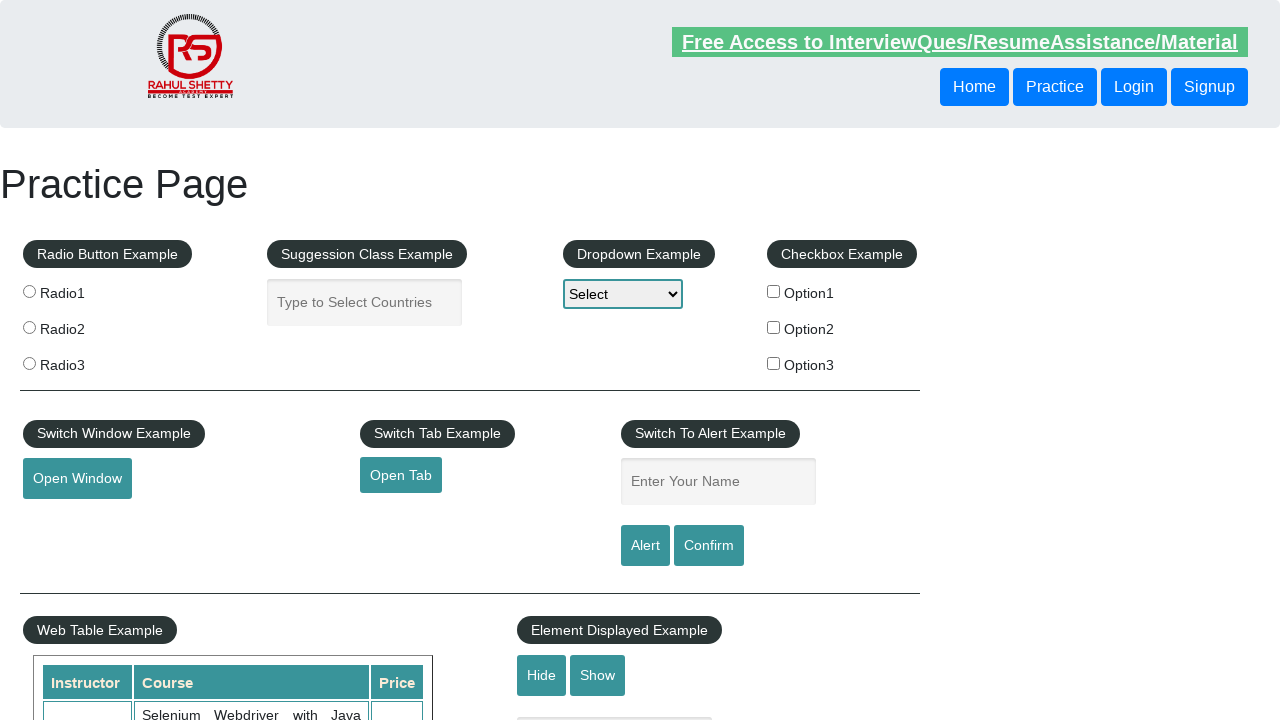

Footer links selector loaded
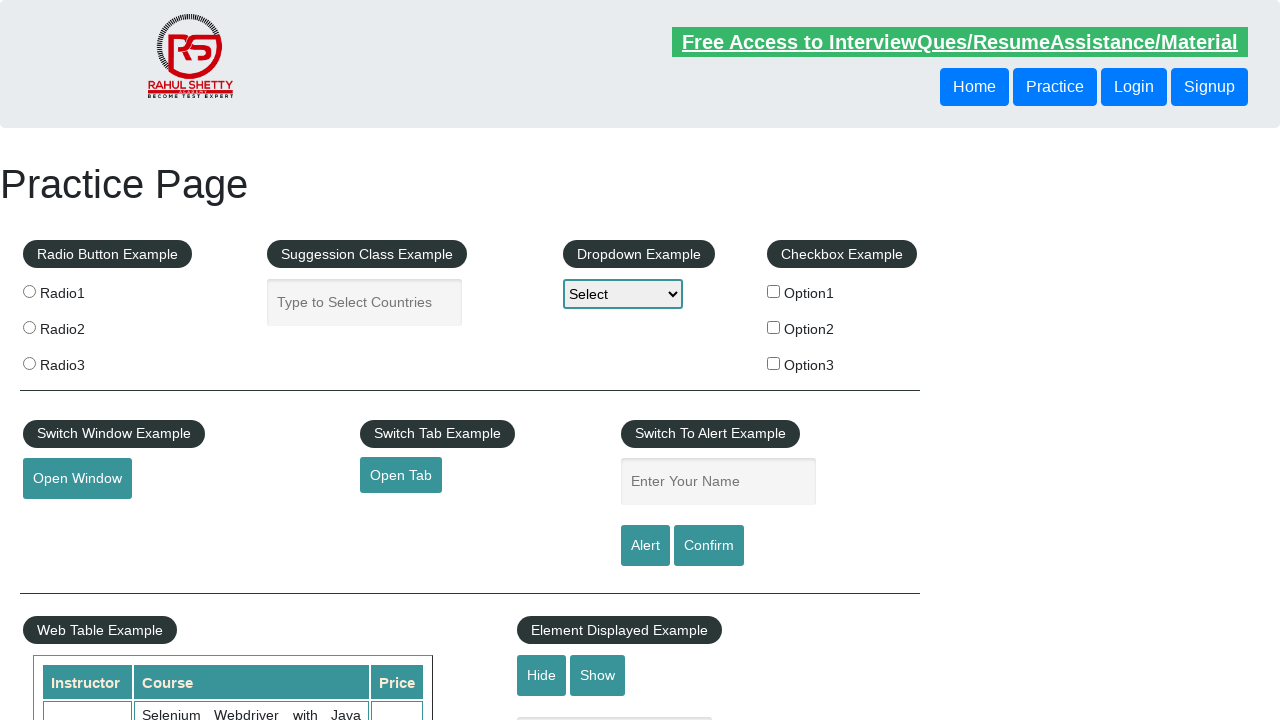

Located all footer navigation links
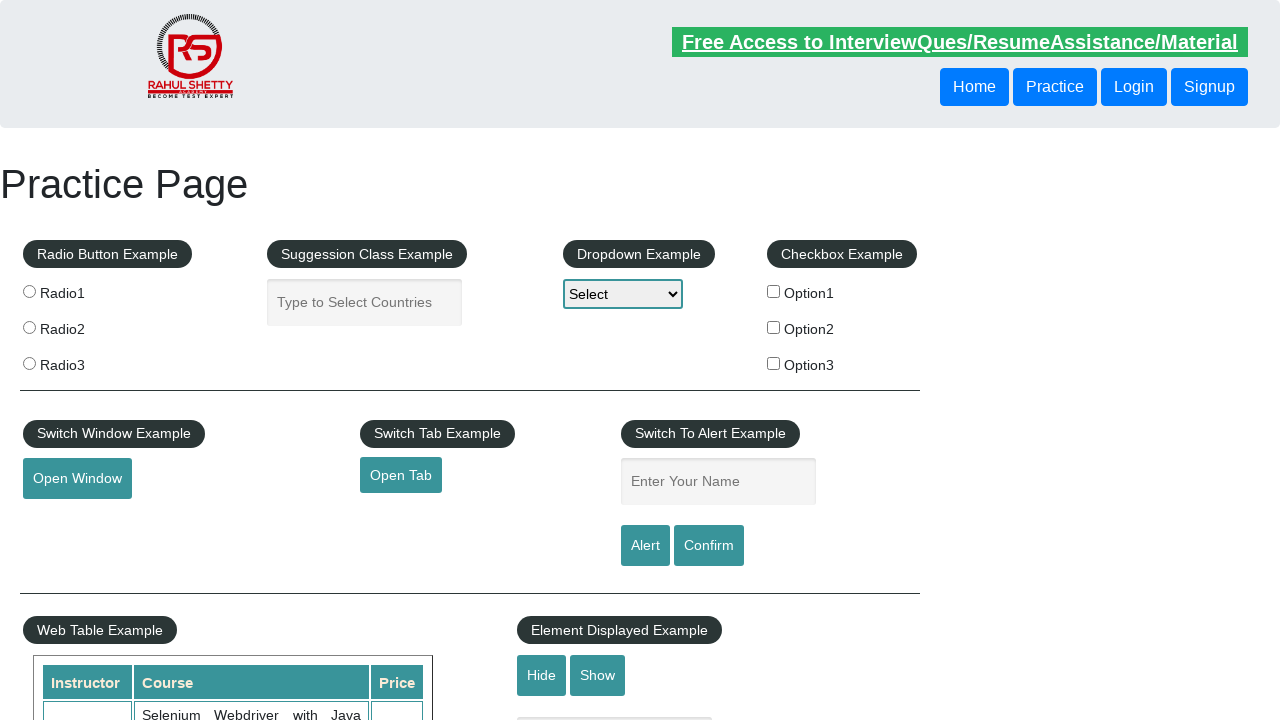

Verified that footer navigation links are present
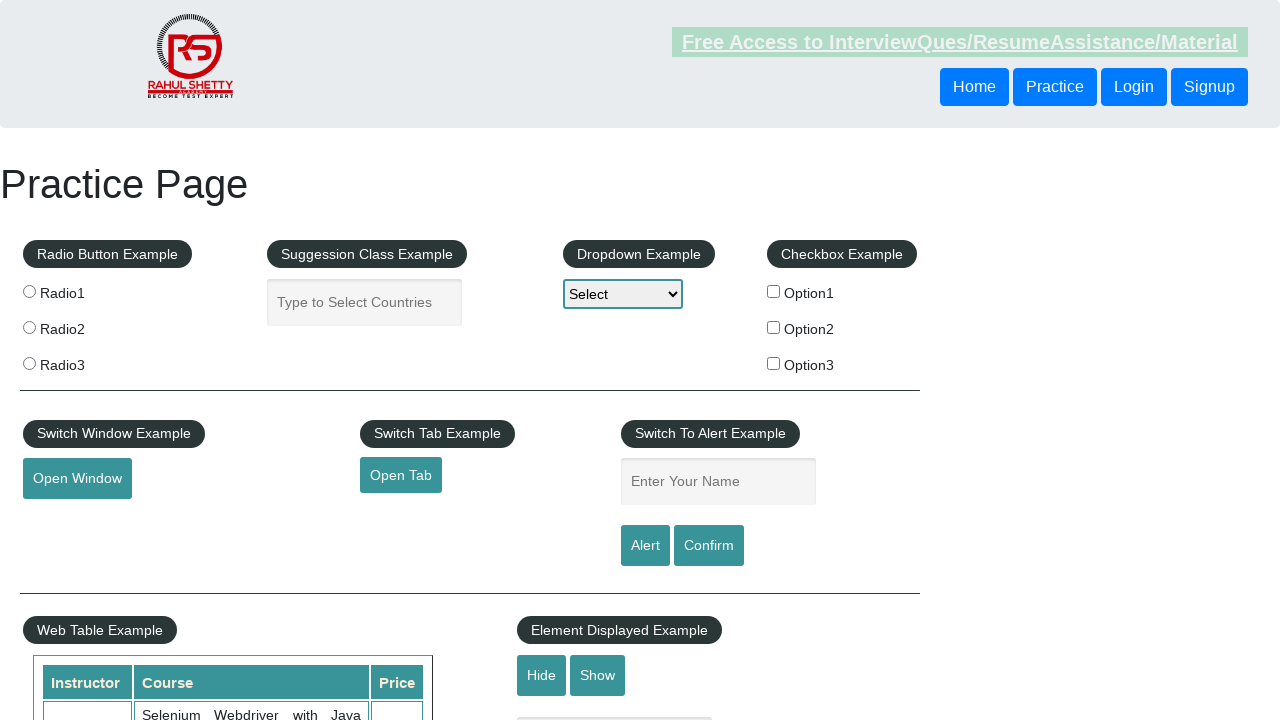

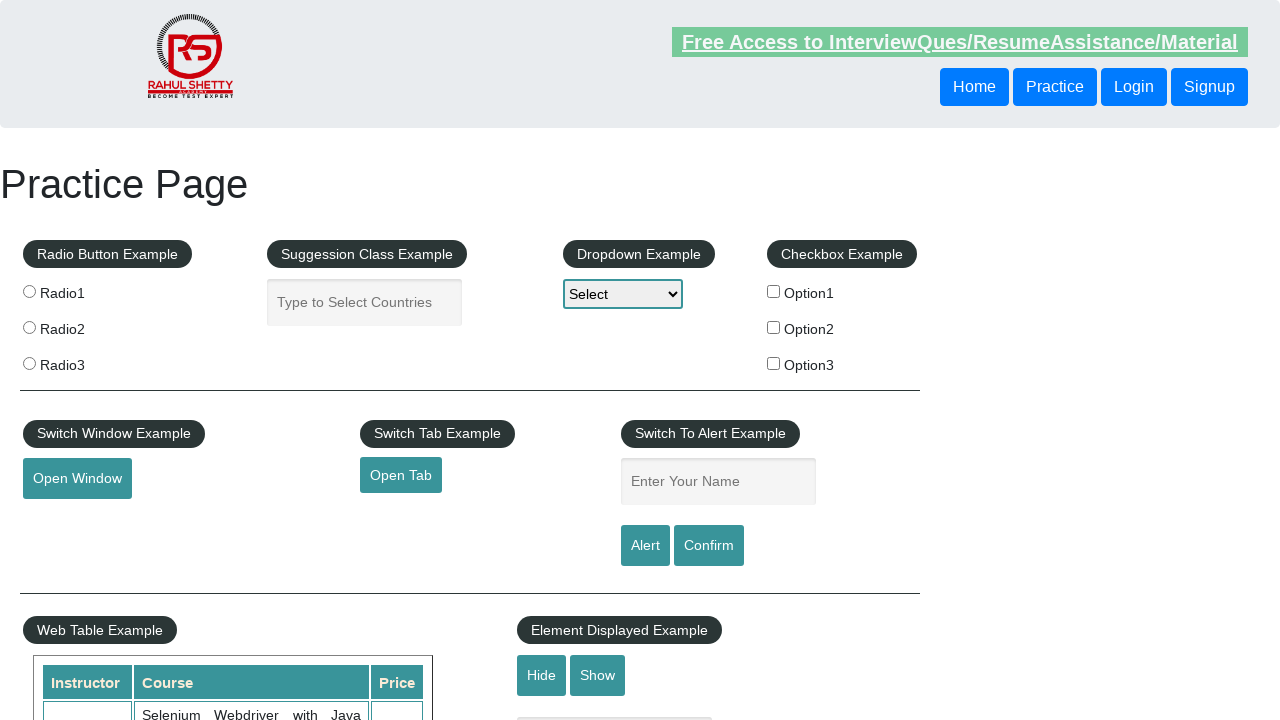